Fills in the desired concentration field

Starting URL: https://www.sigmaaldrich.com/PL/pl/support/calculators-and-apps/solution-dilution-calculator

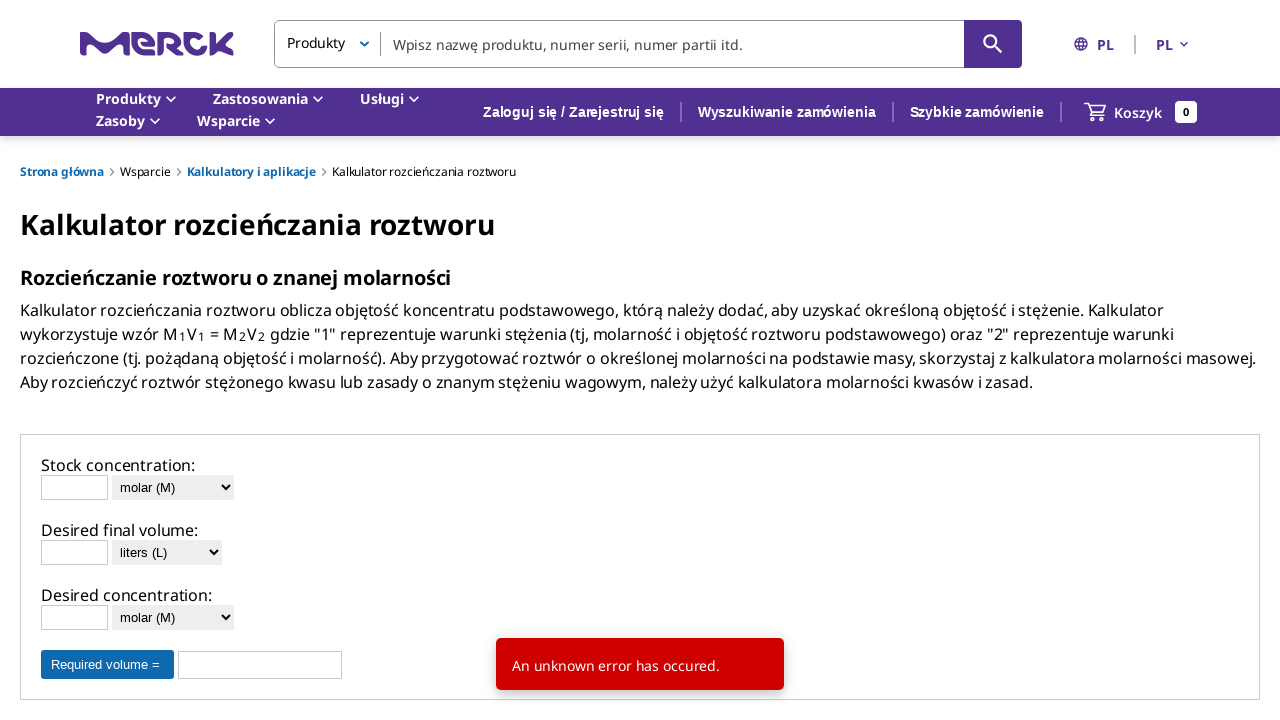

Located the desired concentration input field
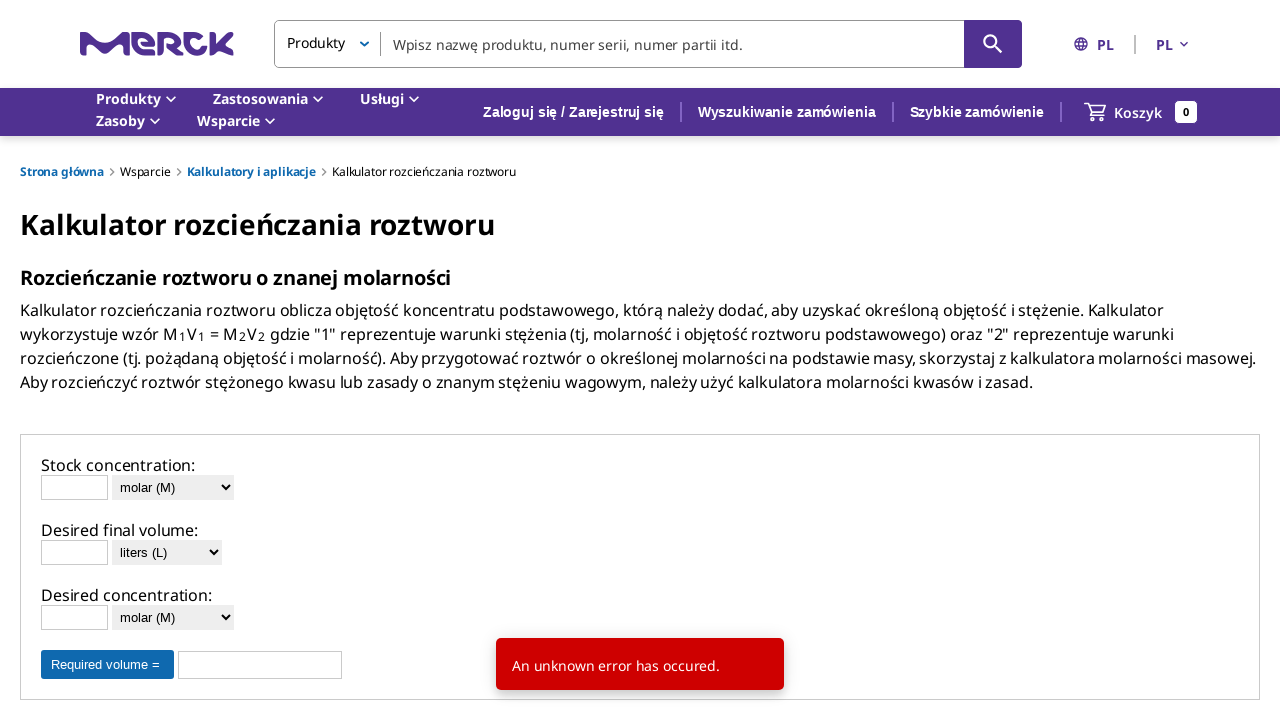

Cleared the desired concentration field on input[name='inputdc']
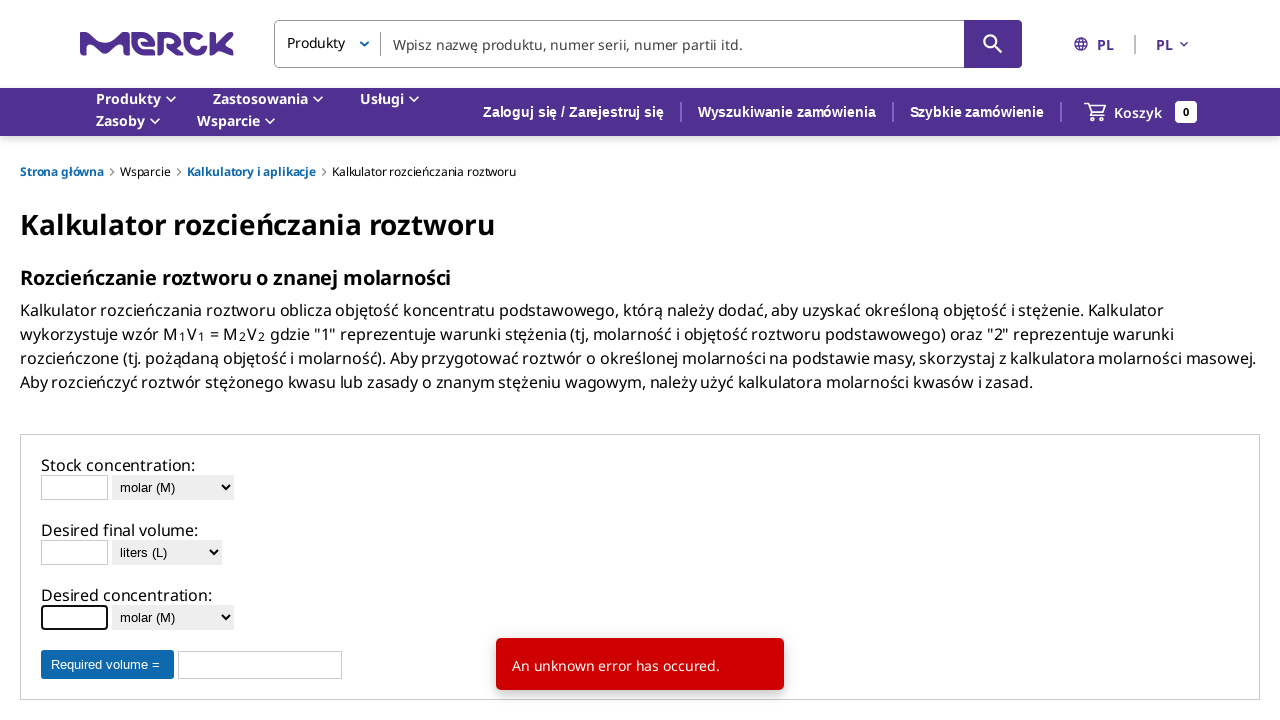

Filled desired concentration field with value '25' on input[name='inputdc']
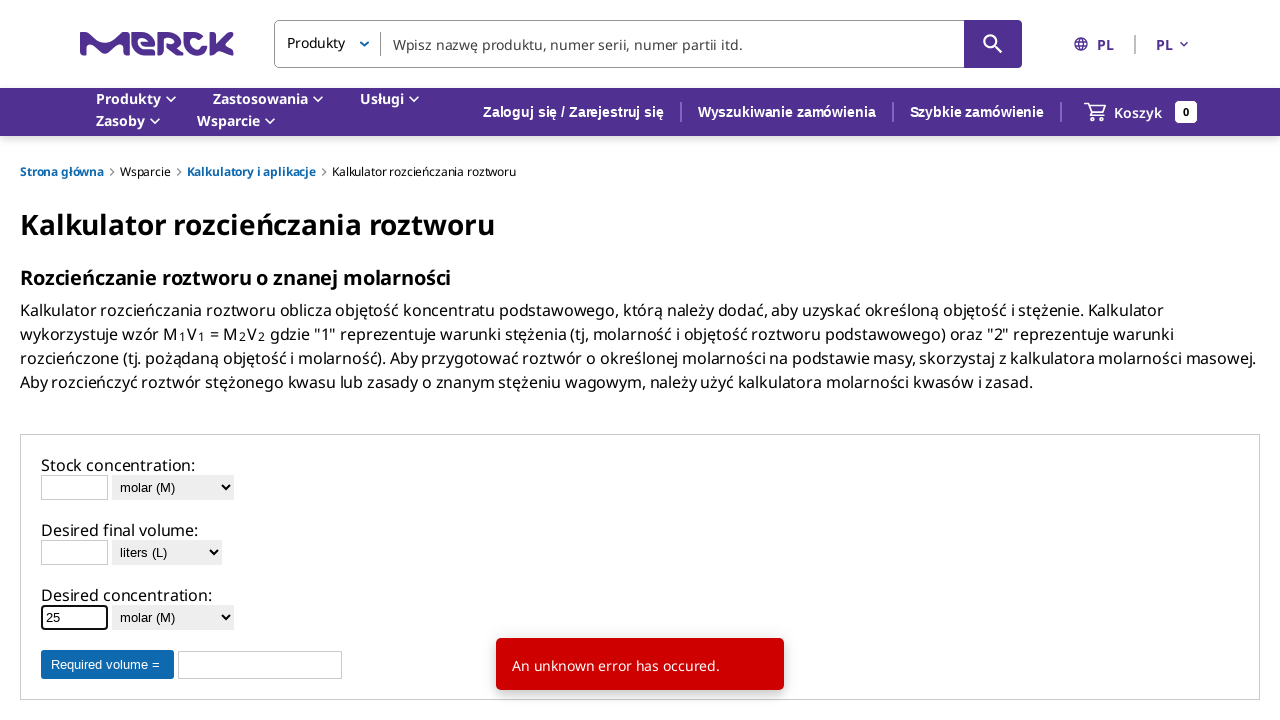

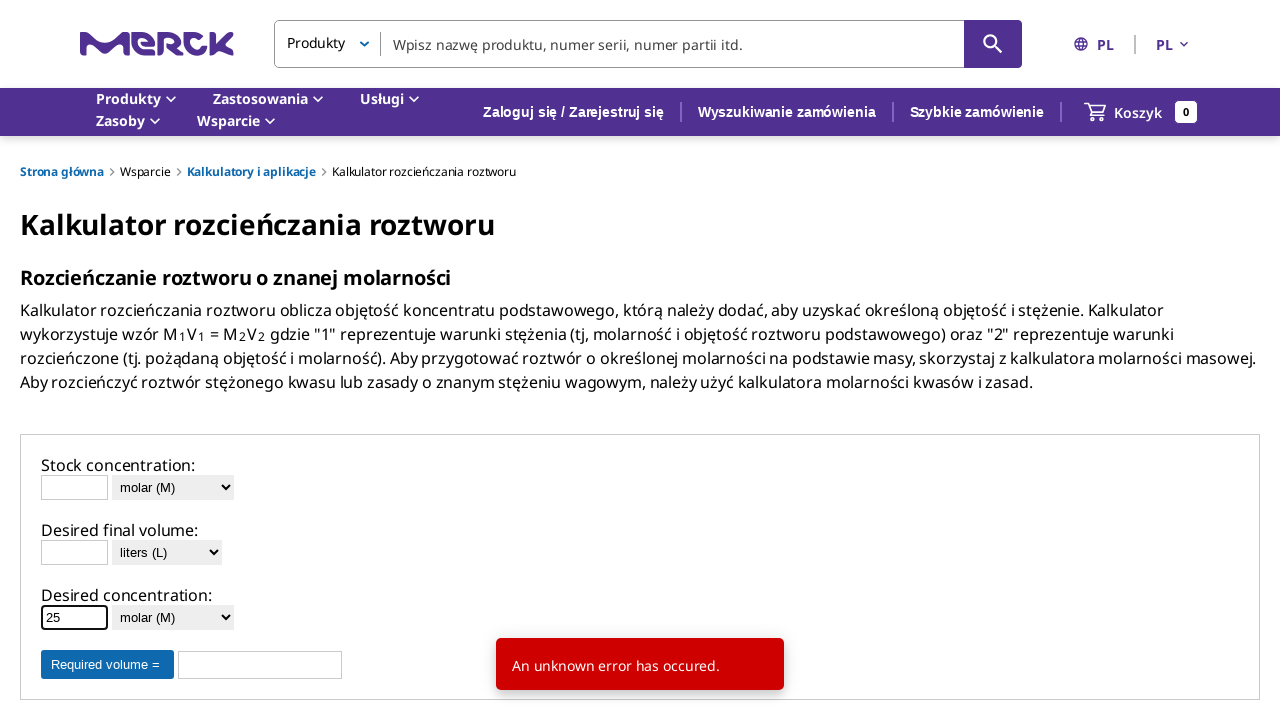